Tests a text box form by filling in user name and email fields with generated data

Starting URL: https://demoqa.com/text-box

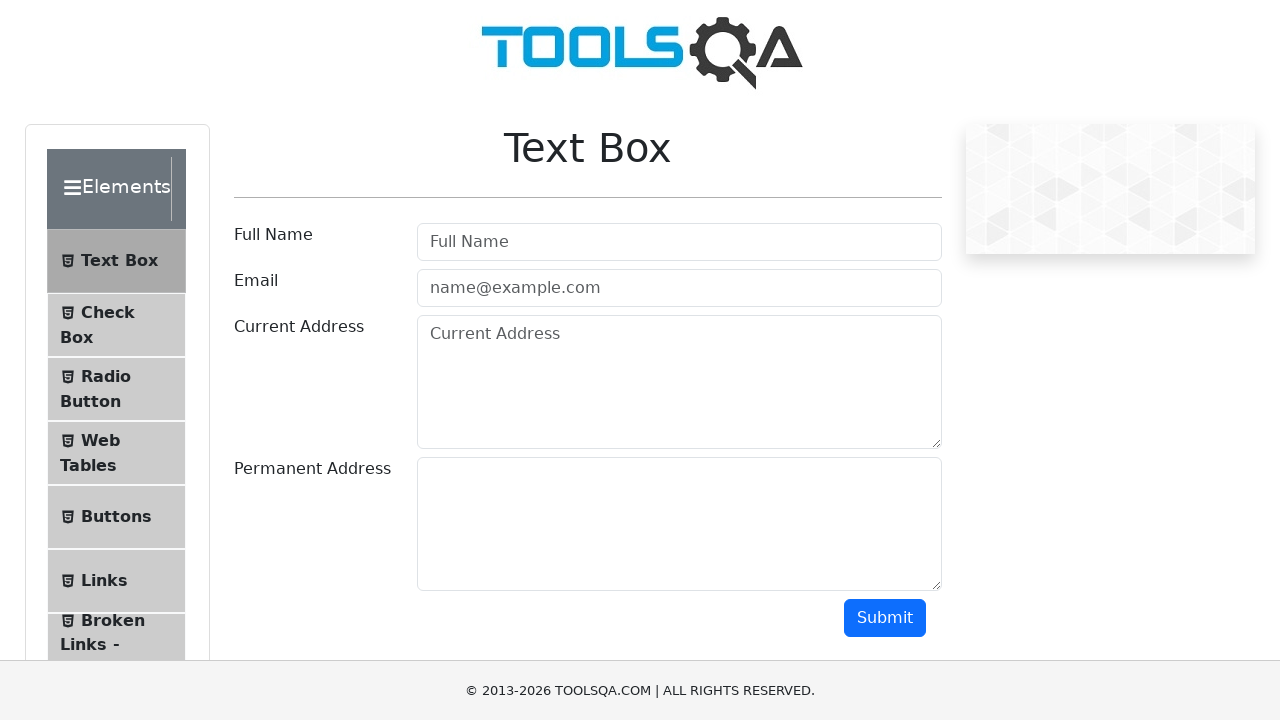

Filled username field with 'John Smith' on #userName
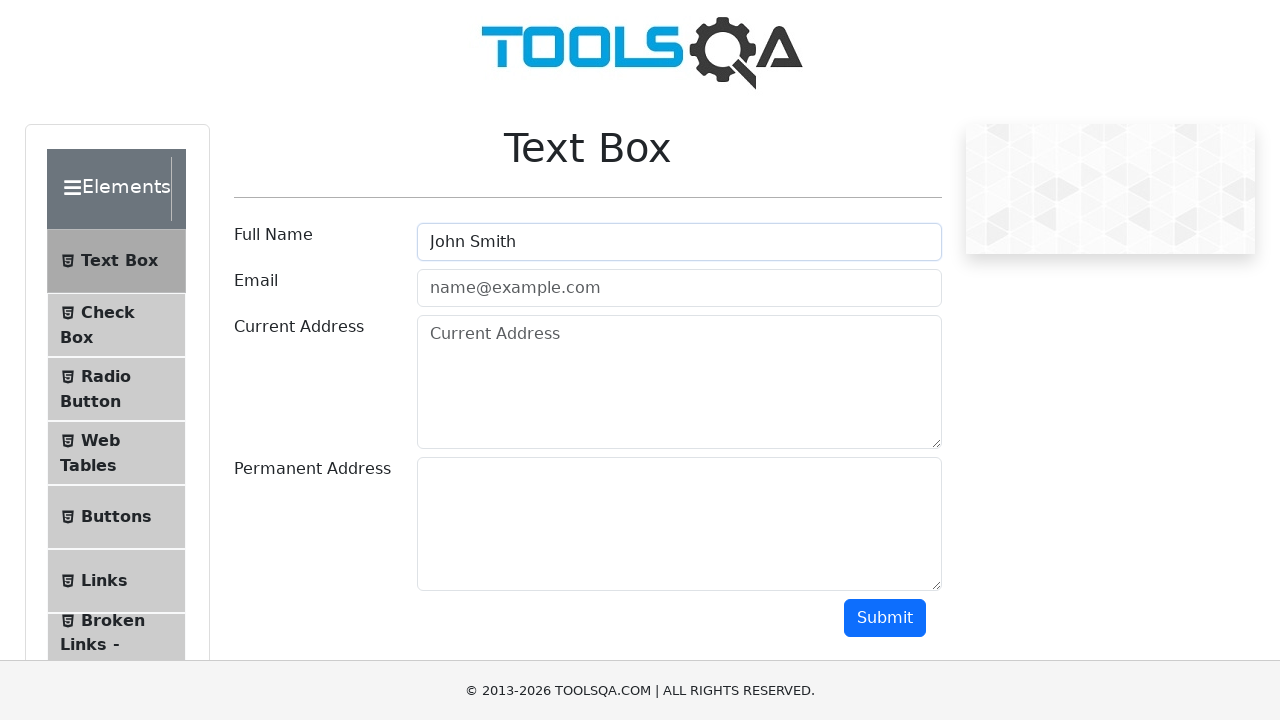

Filled email field with 'john.smith@example.com' on #userEmail
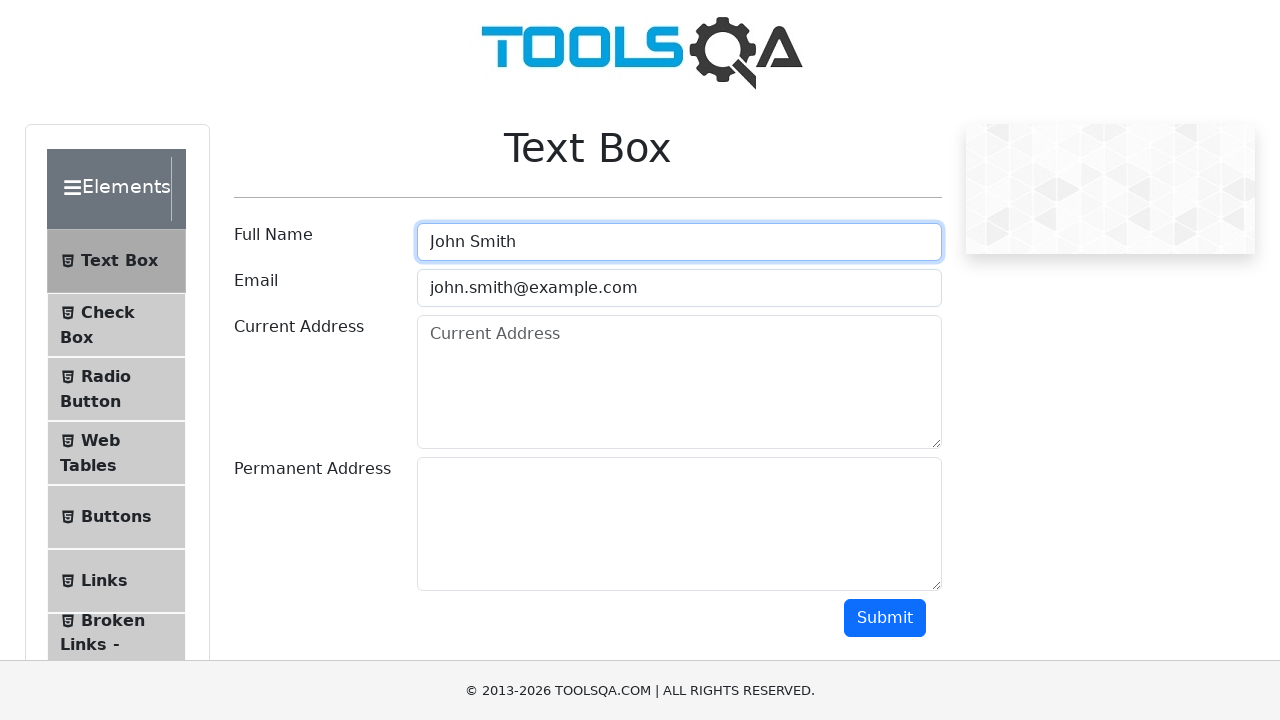

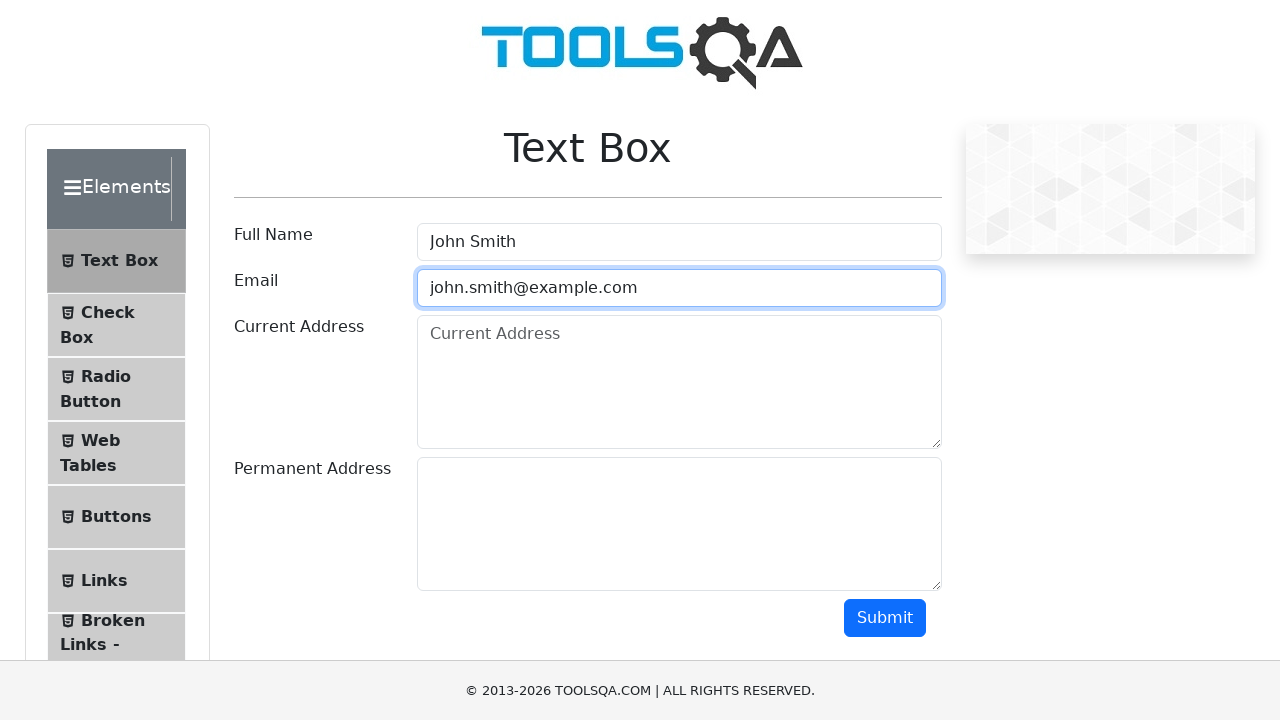